Tests page content by locating and verifying text elements containing company address information

Starting URL: https://greenstech.in/selenium-course-content.html

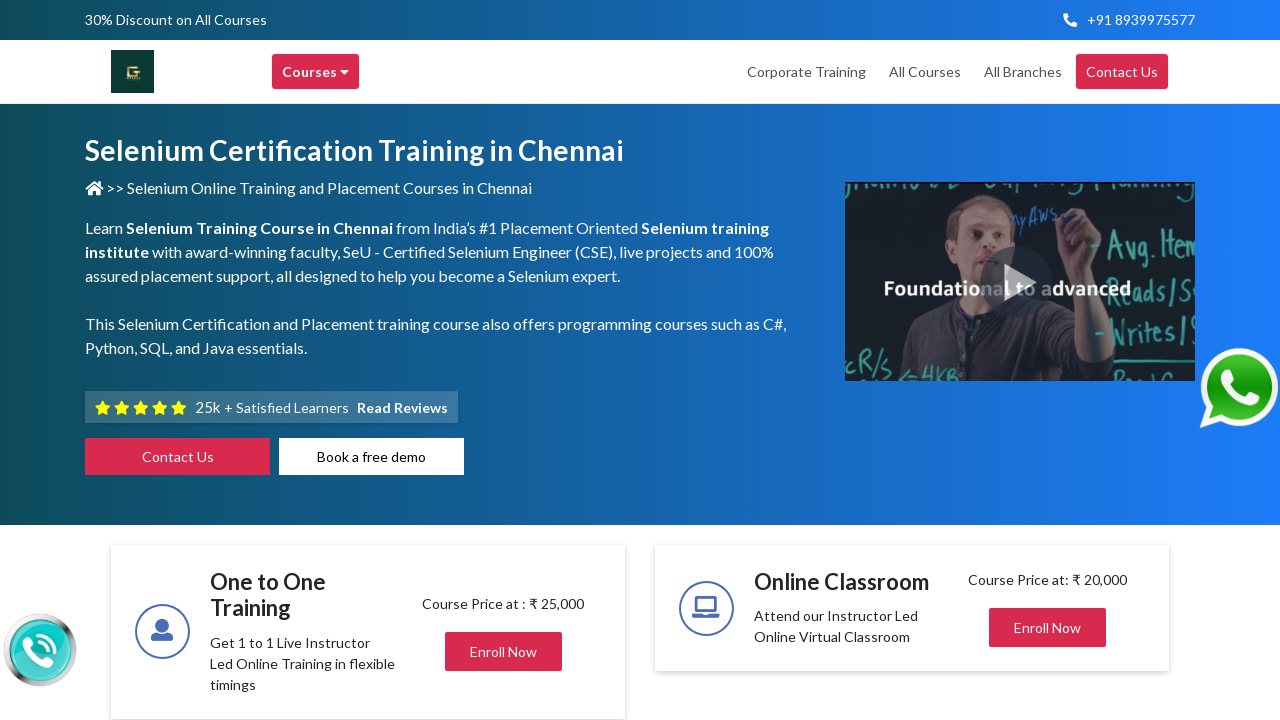

Waited for address element containing 'Greens' text to be visible
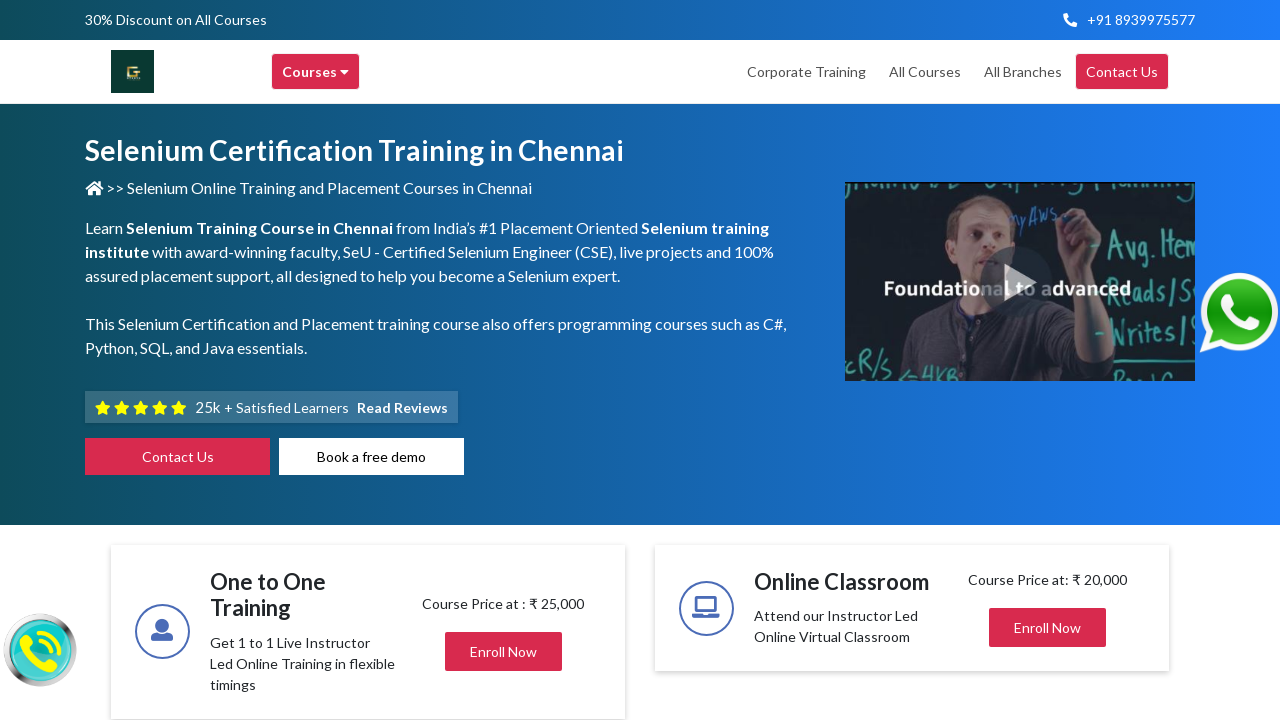

Waited for mail info section to be visible
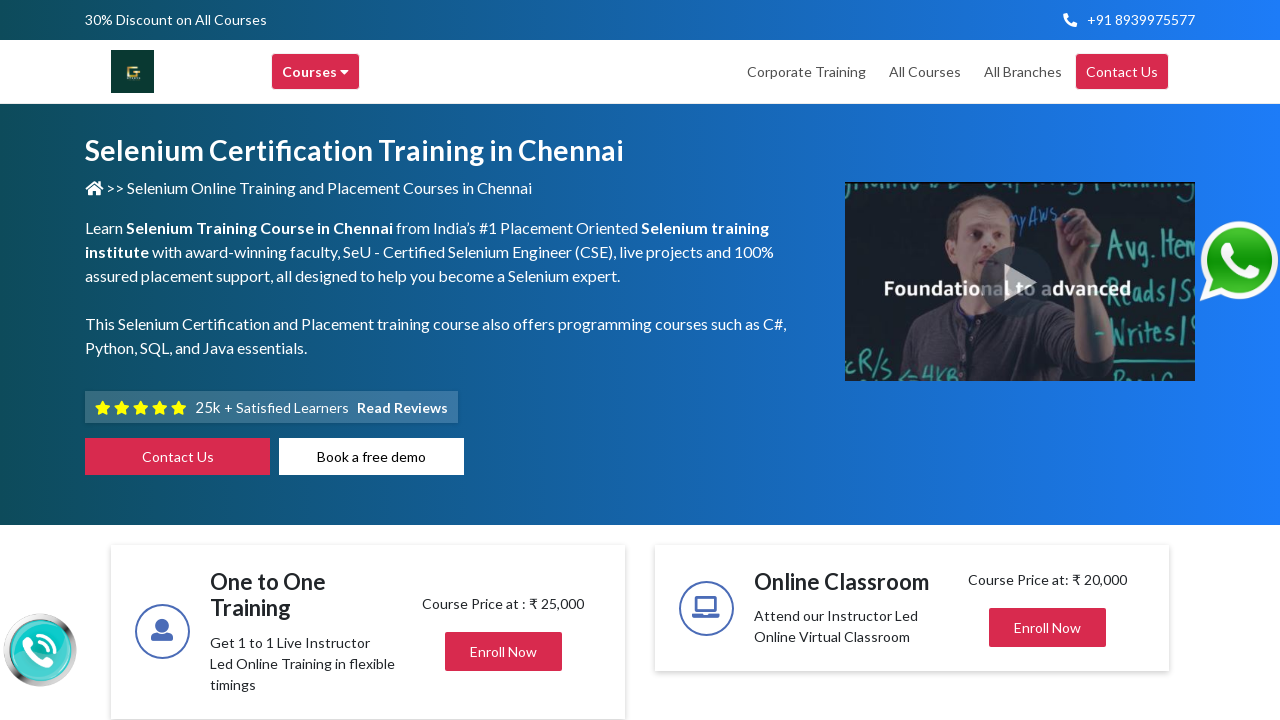

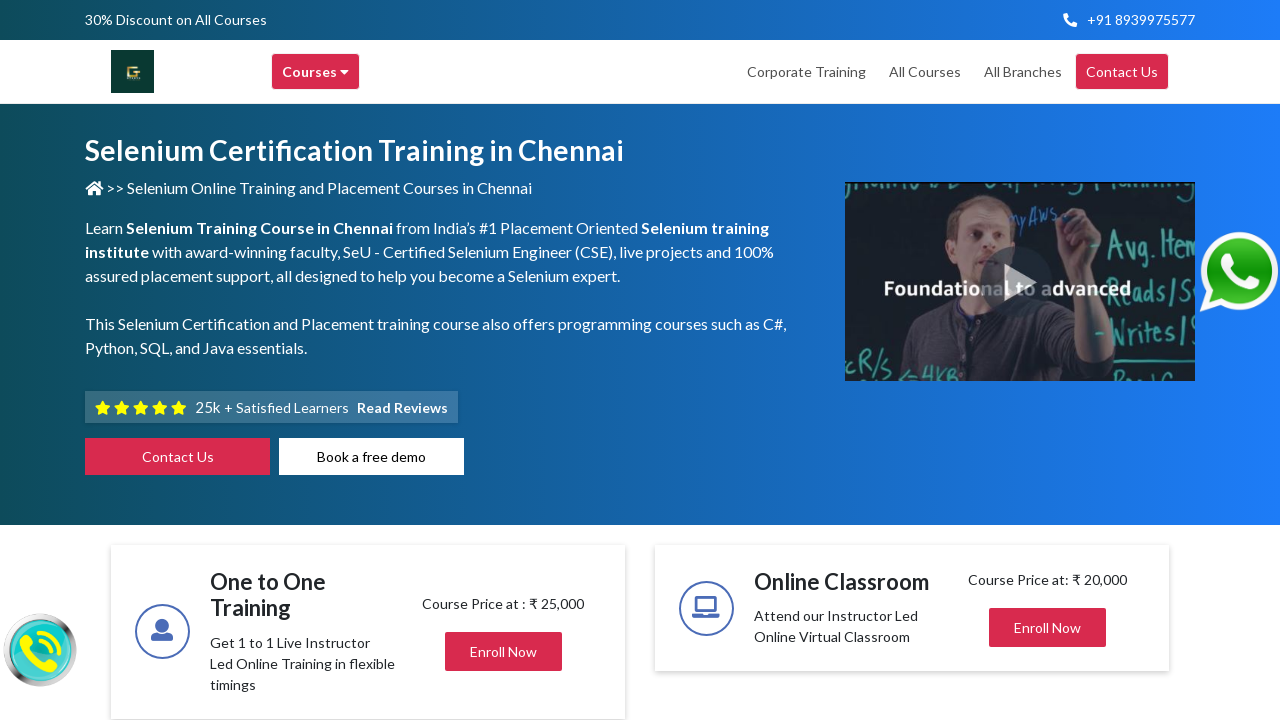